Tests checkbox functionality by finding all checkboxes on the page, verifying the checked/unchecked state using both getAttribute and isSelected approaches, and asserting that the last checkbox is checked while the first is unchecked.

Starting URL: http://the-internet.herokuapp.com/checkboxes

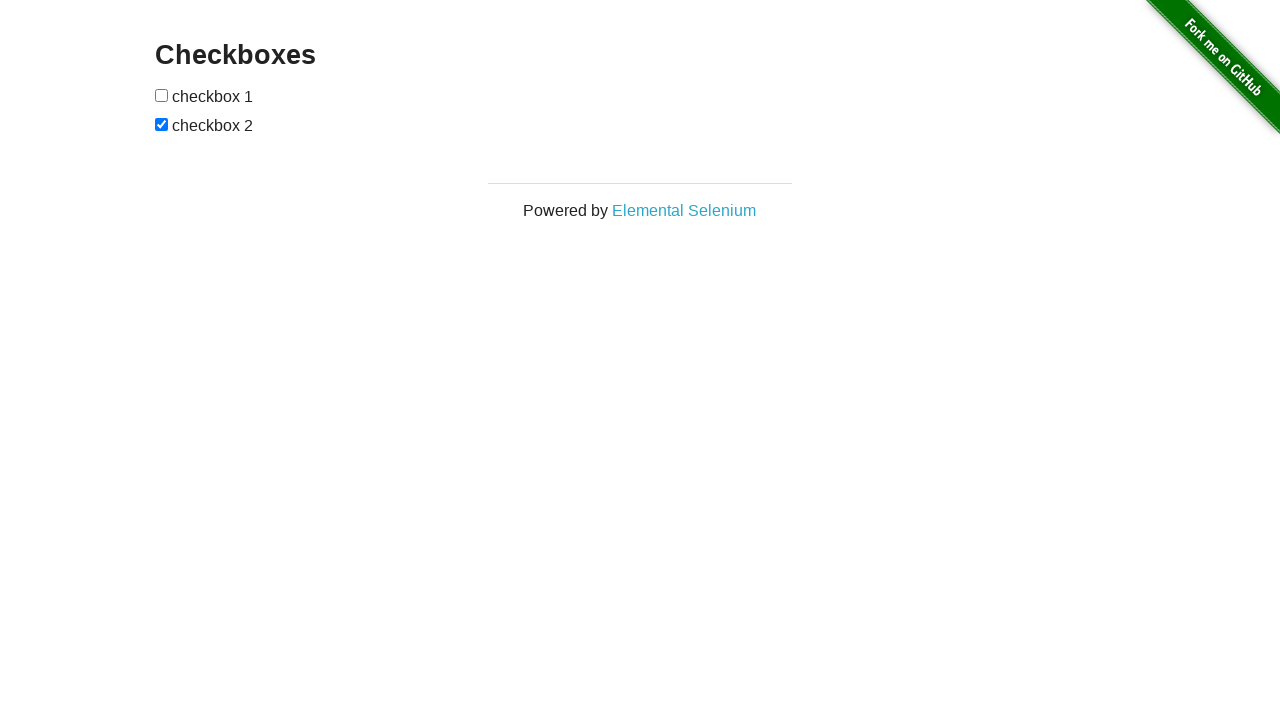

Waited for checkboxes to load on the page
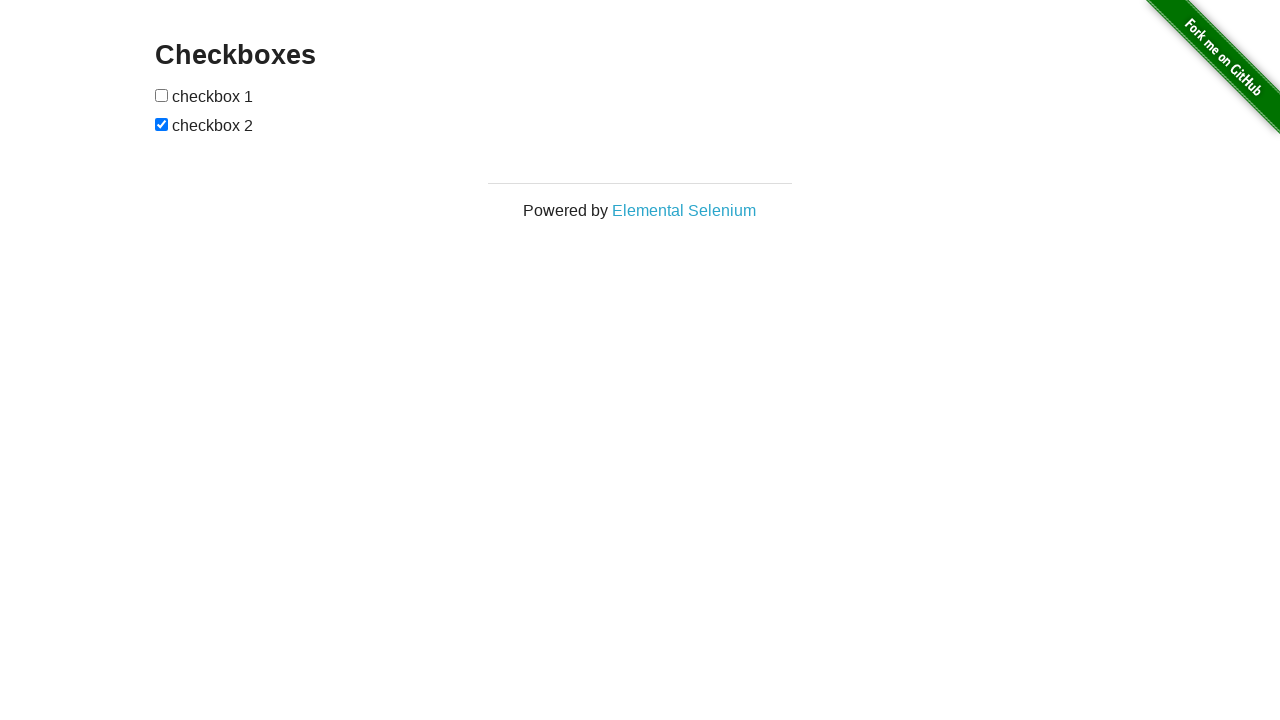

Located all checkboxes on the page
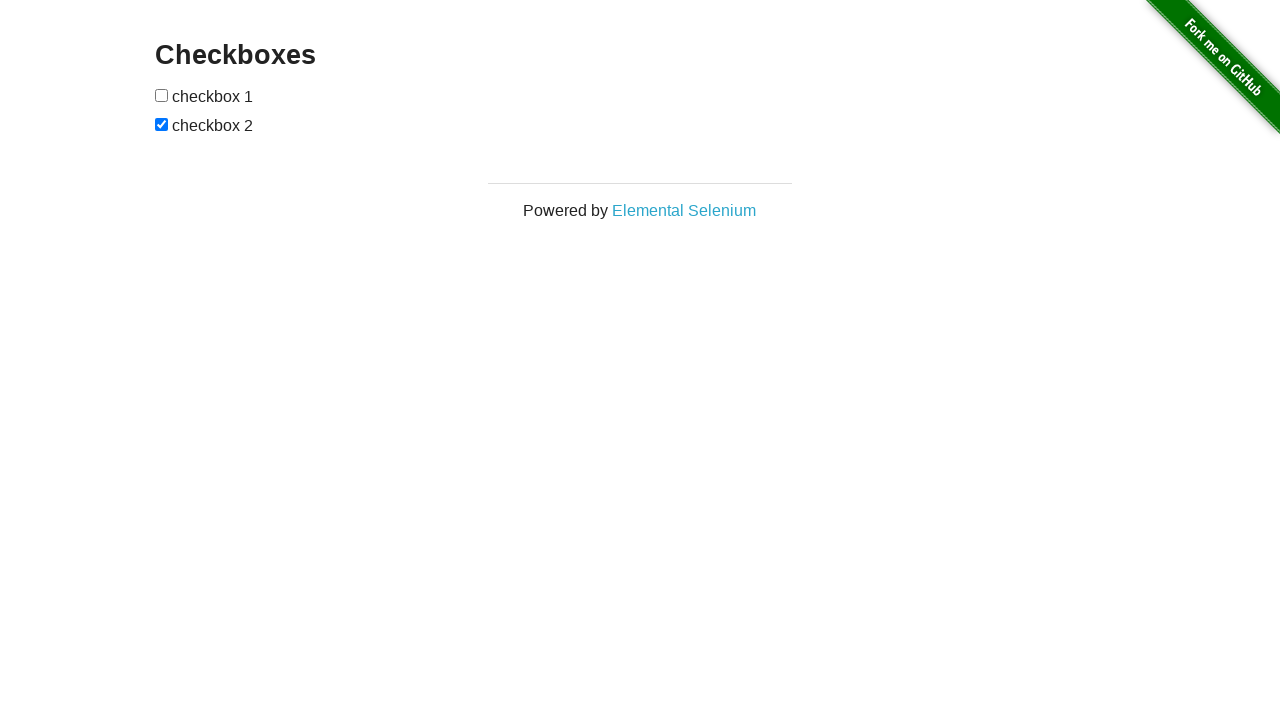

Selected the first checkbox
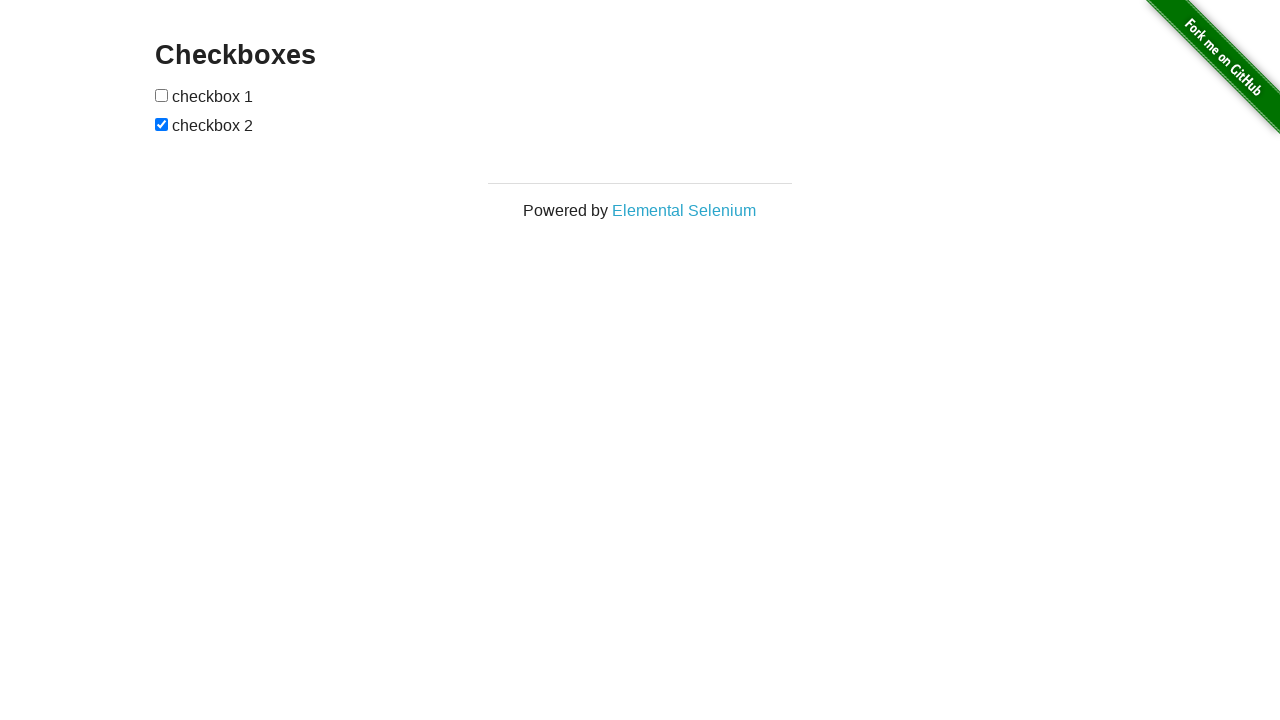

Verified first checkbox is unchecked
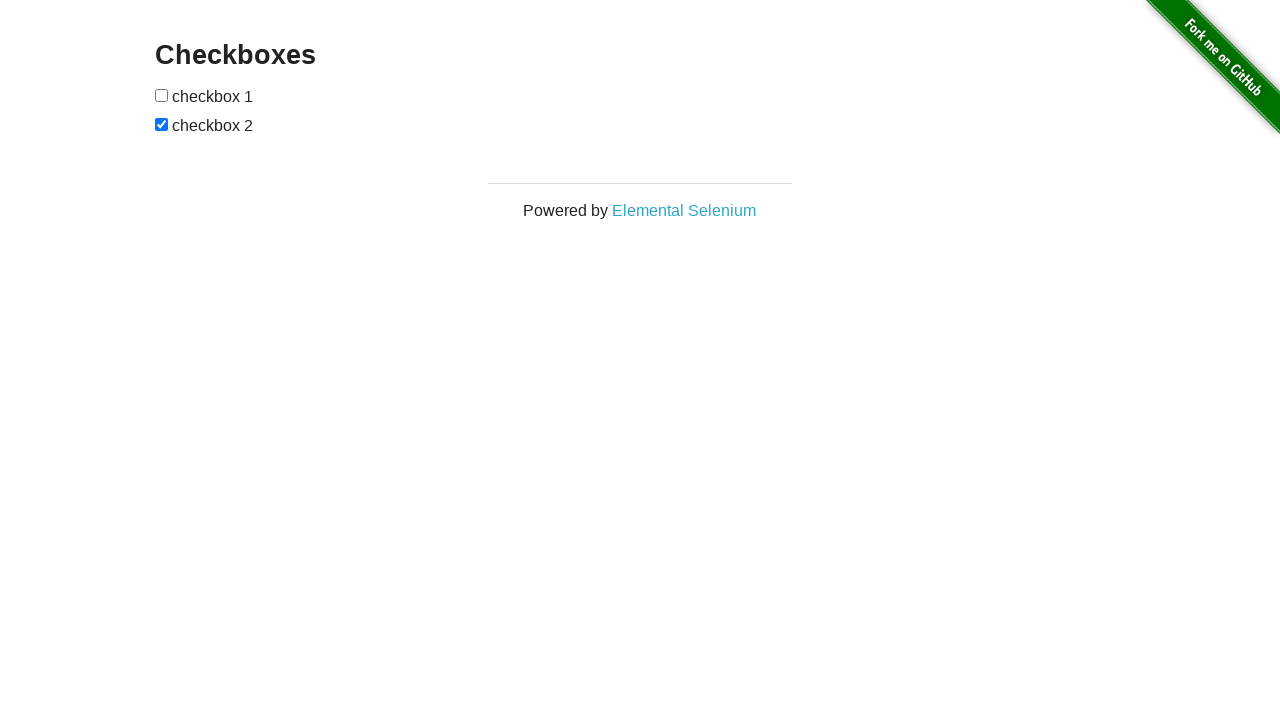

Selected the last checkbox
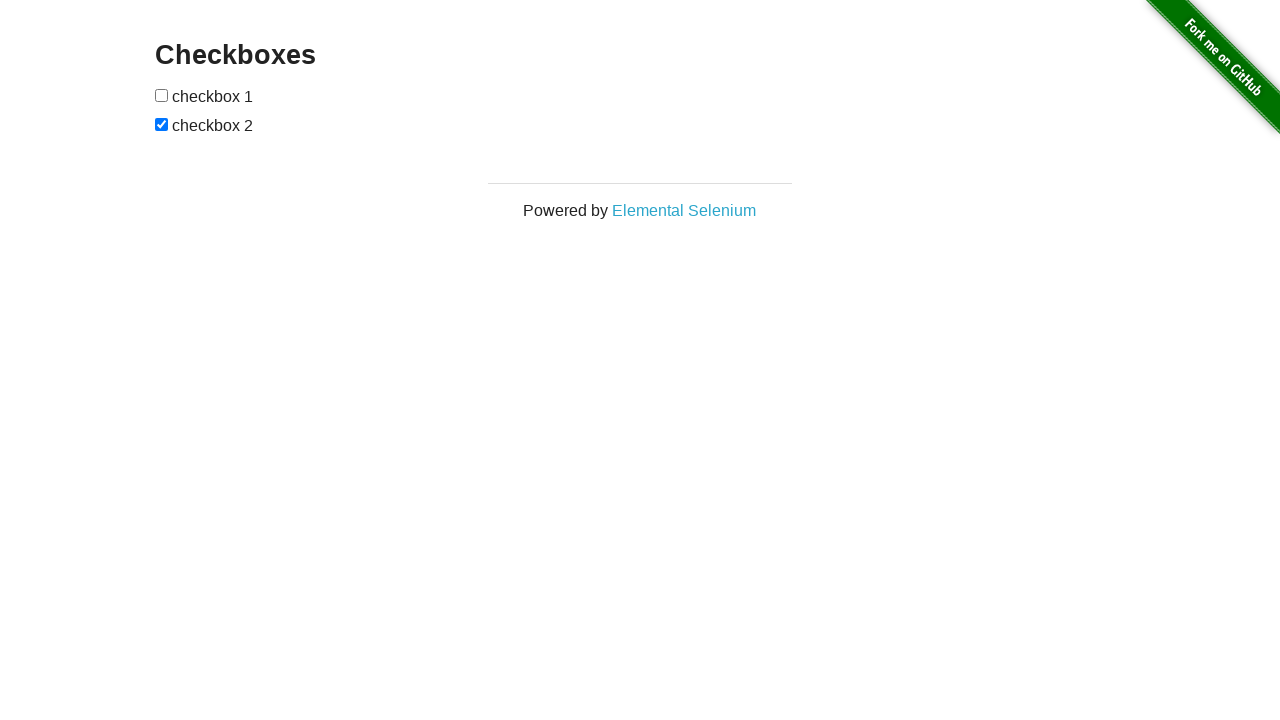

Verified last checkbox is checked
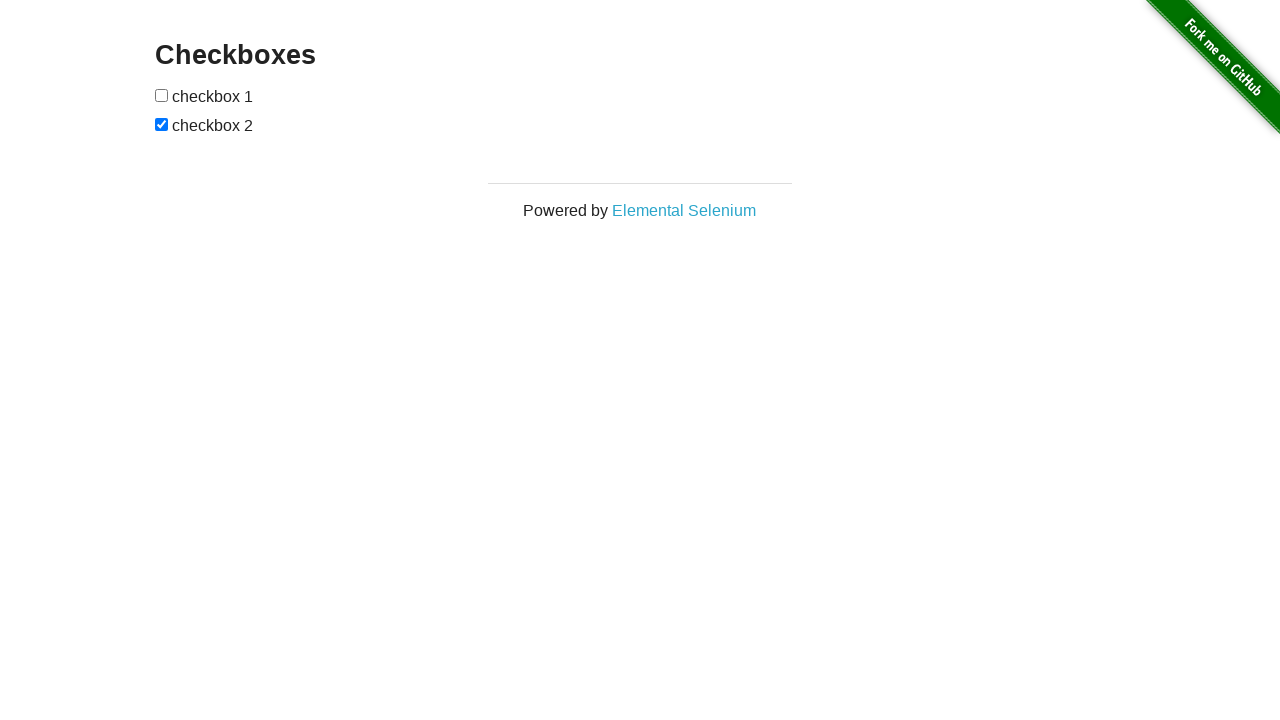

Clicked the first checkbox to check it at (162, 95) on input[type="checkbox"] >> nth=0
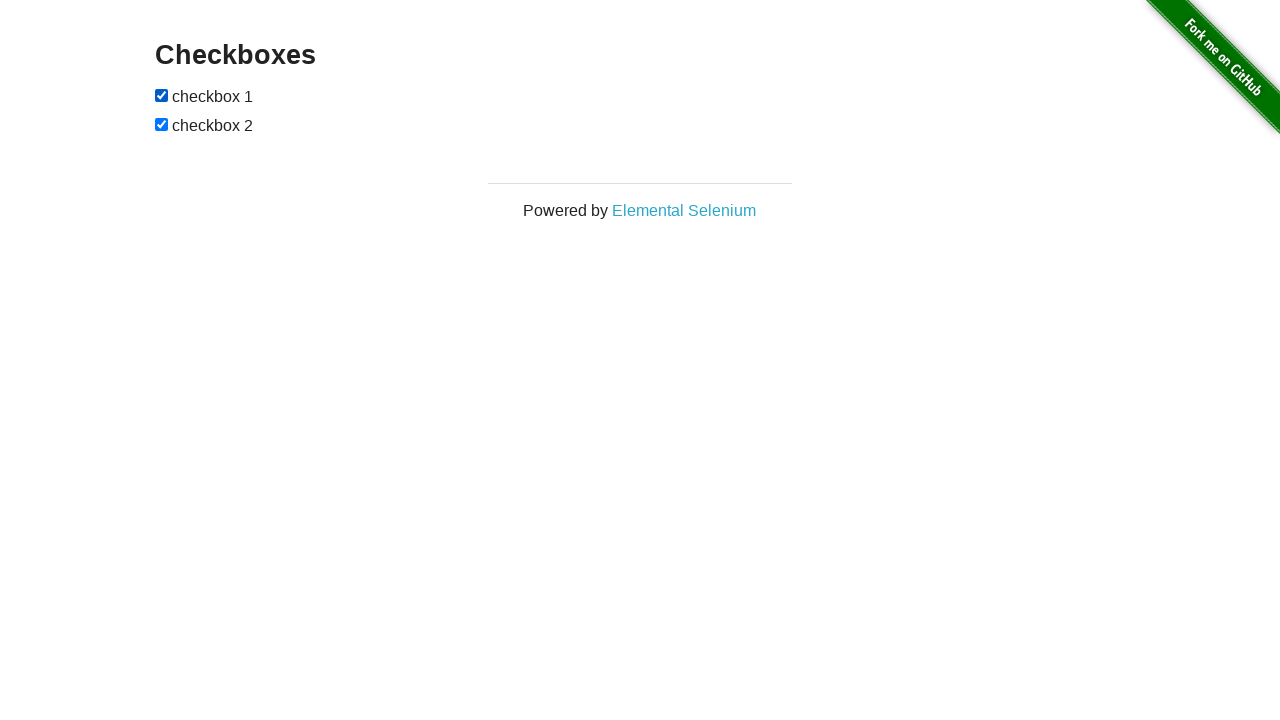

Verified first checkbox is now checked after clicking
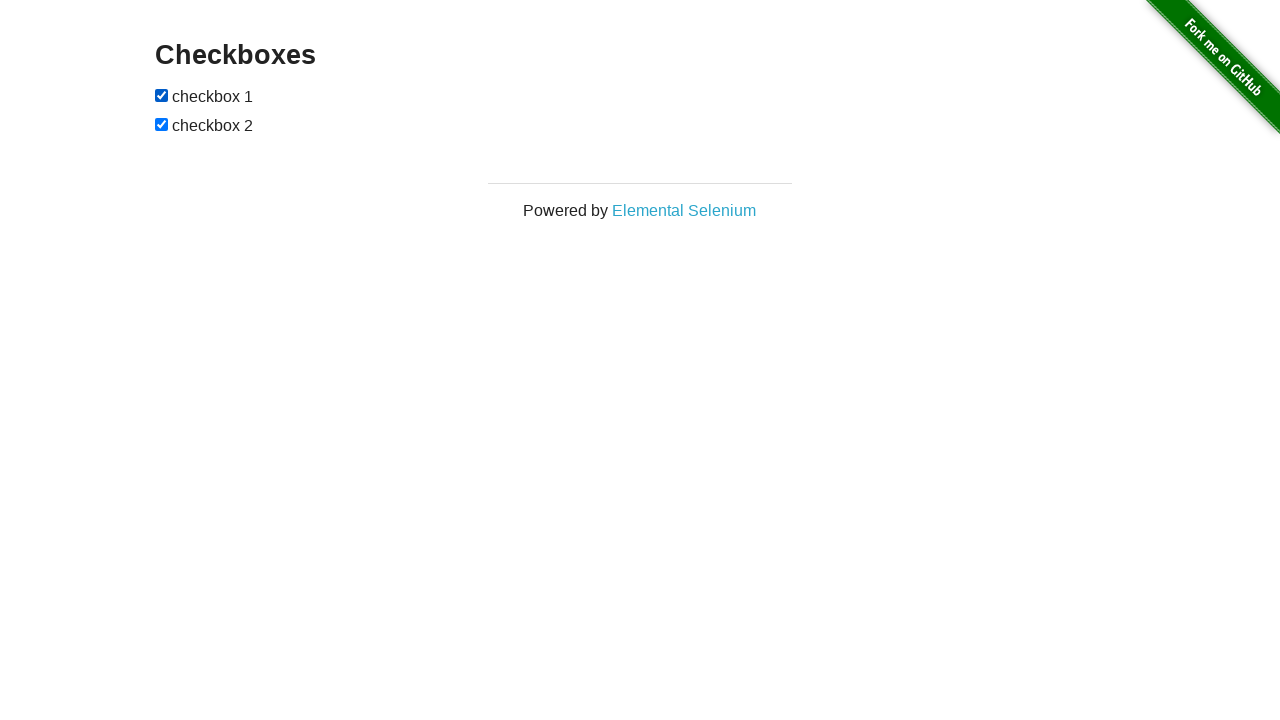

Clicked the last checkbox to uncheck it at (162, 124) on input[type="checkbox"] >> nth=1
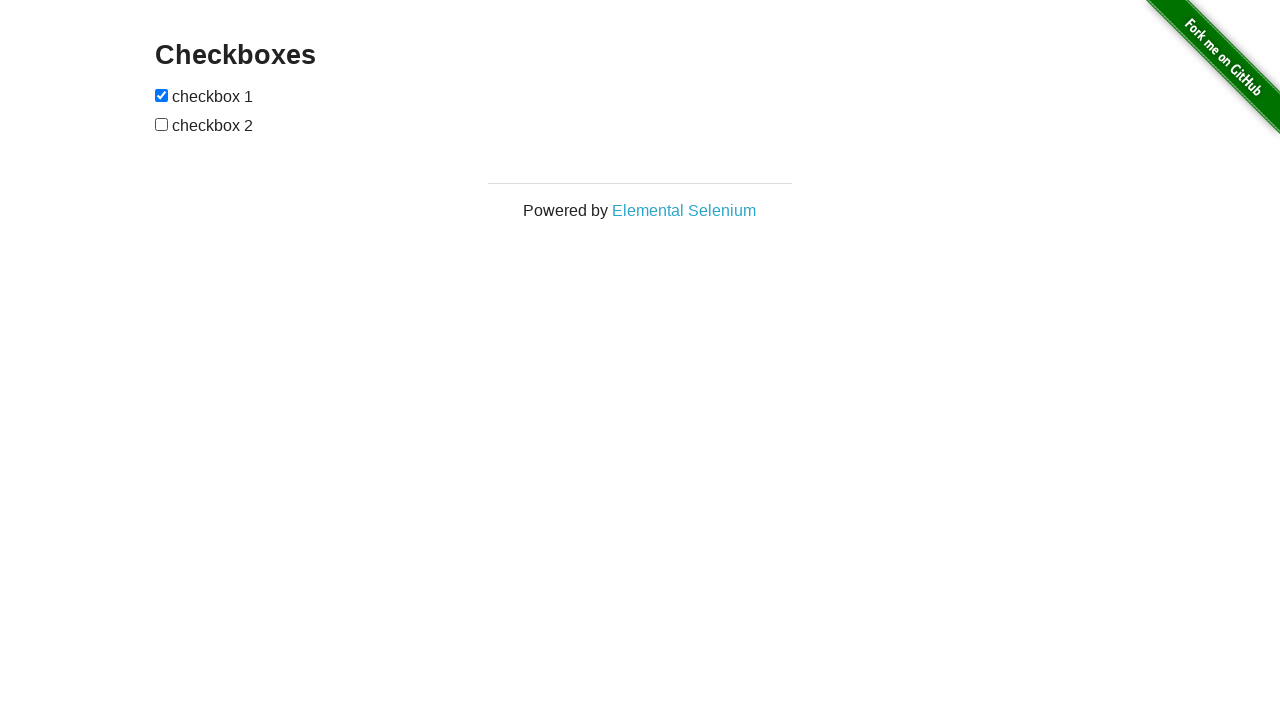

Verified last checkbox is now unchecked after clicking
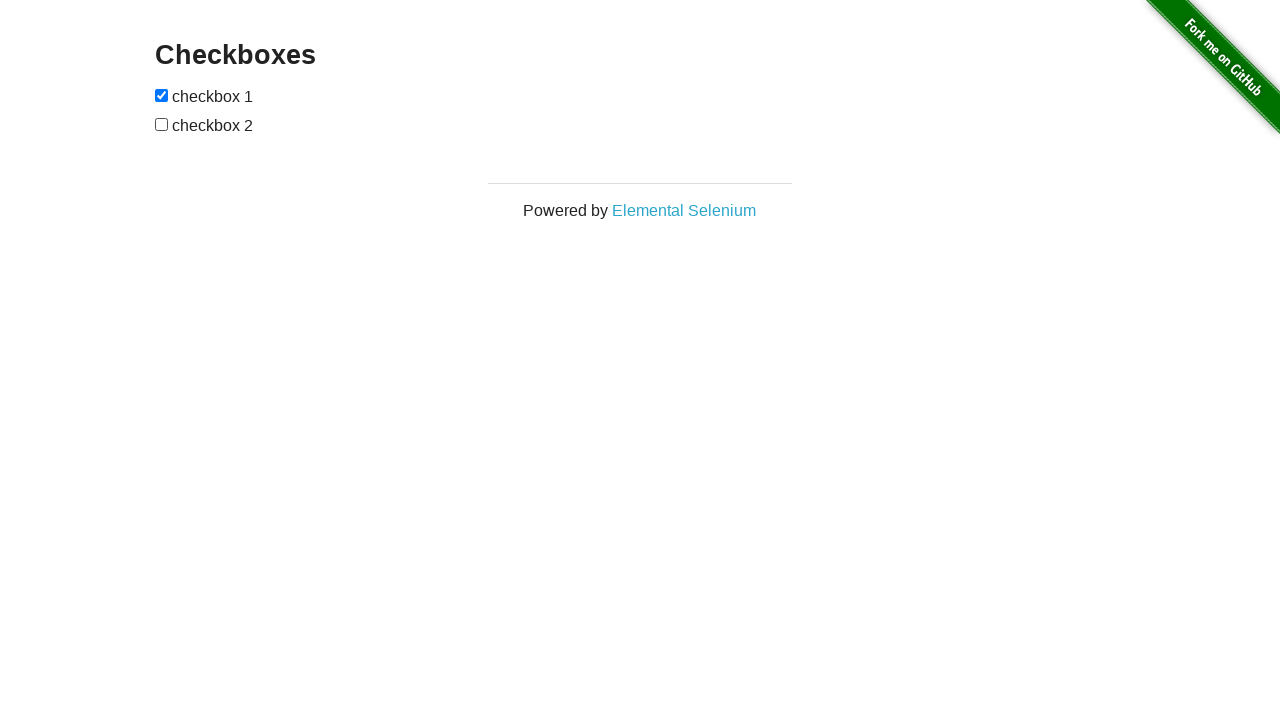

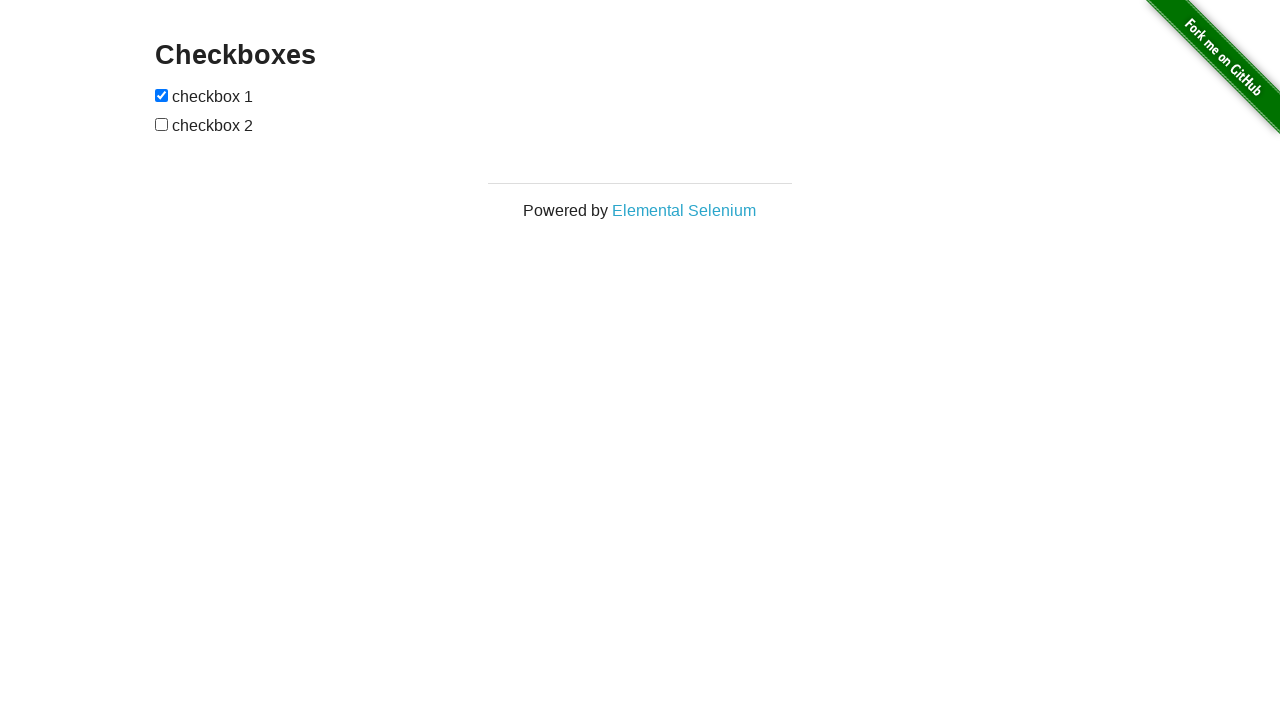